Tests marking all todo items as completed using the toggle all checkbox

Starting URL: https://demo.playwright.dev/todomvc

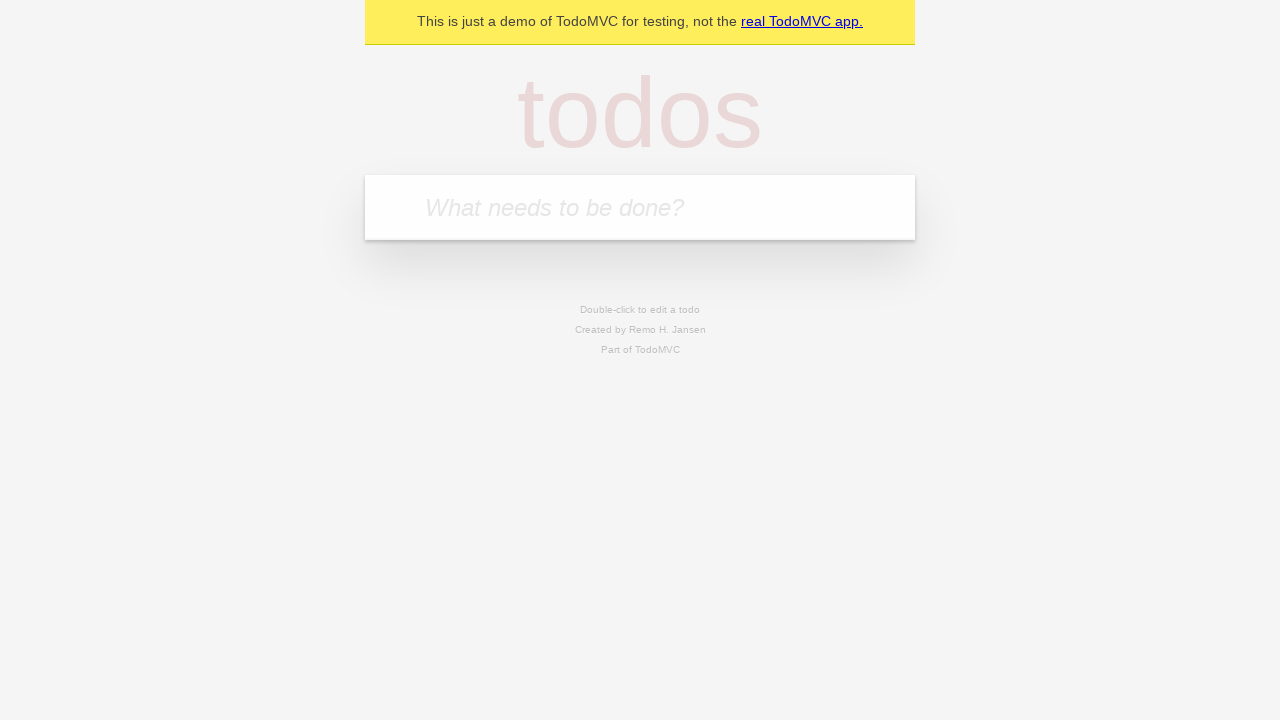

Filled todo input with 'buy some cheese' on internal:attr=[placeholder="What needs to be done?"i]
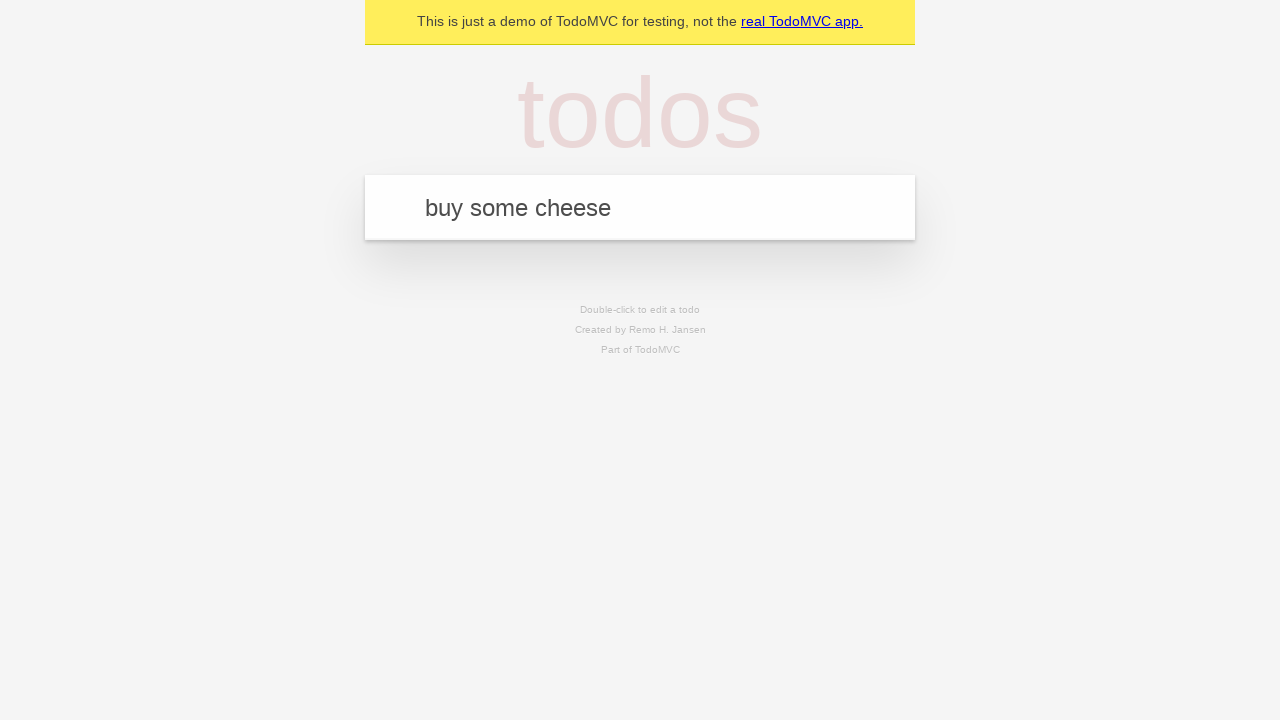

Pressed Enter to add first todo item on internal:attr=[placeholder="What needs to be done?"i]
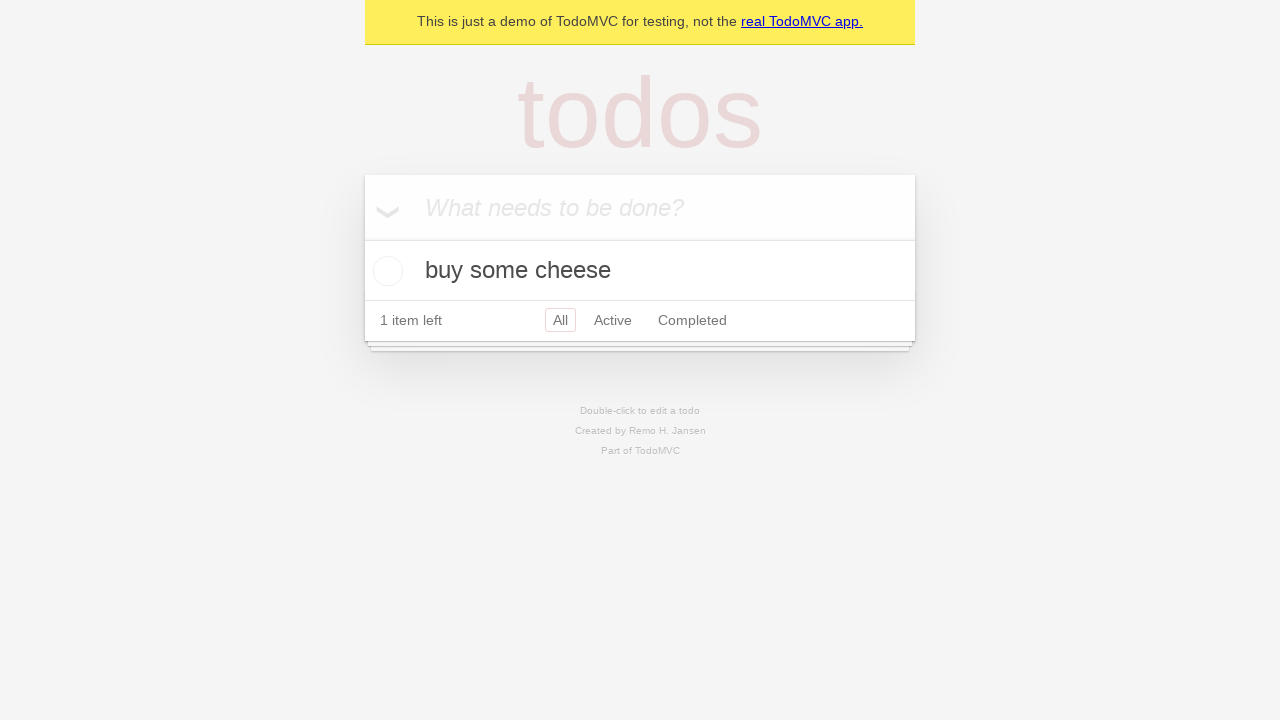

Filled todo input with 'feed the cat' on internal:attr=[placeholder="What needs to be done?"i]
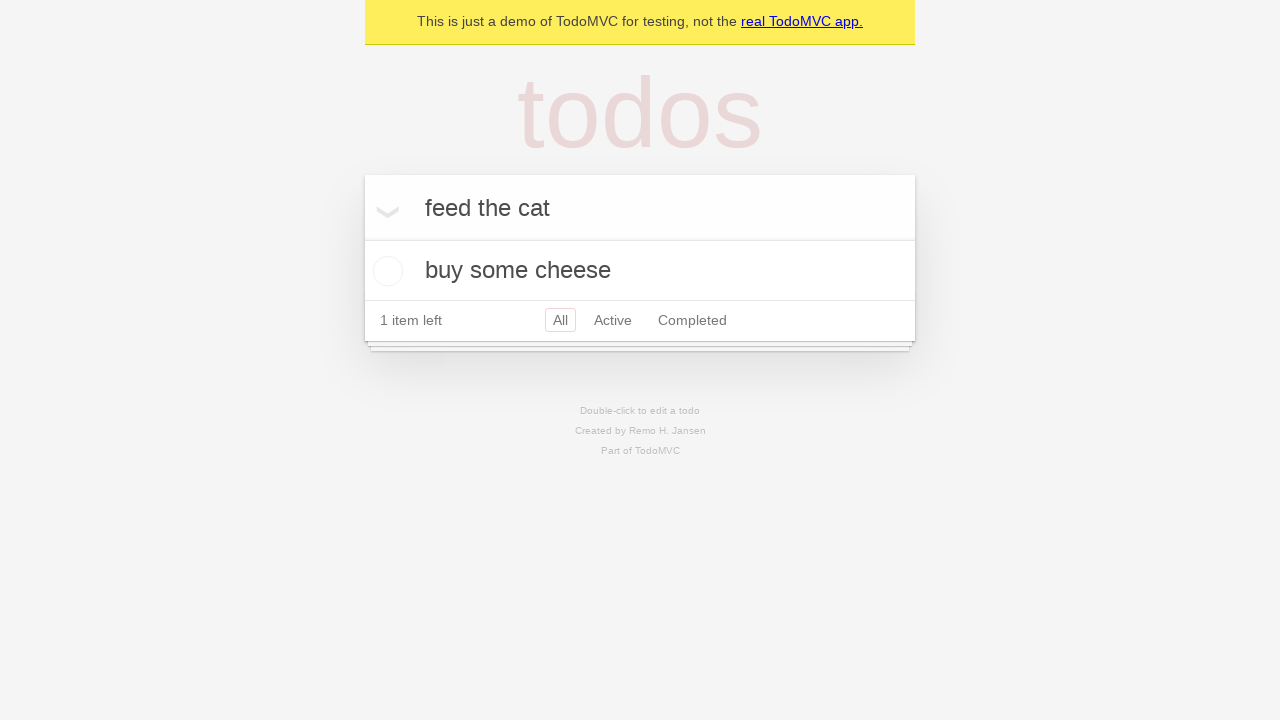

Pressed Enter to add second todo item on internal:attr=[placeholder="What needs to be done?"i]
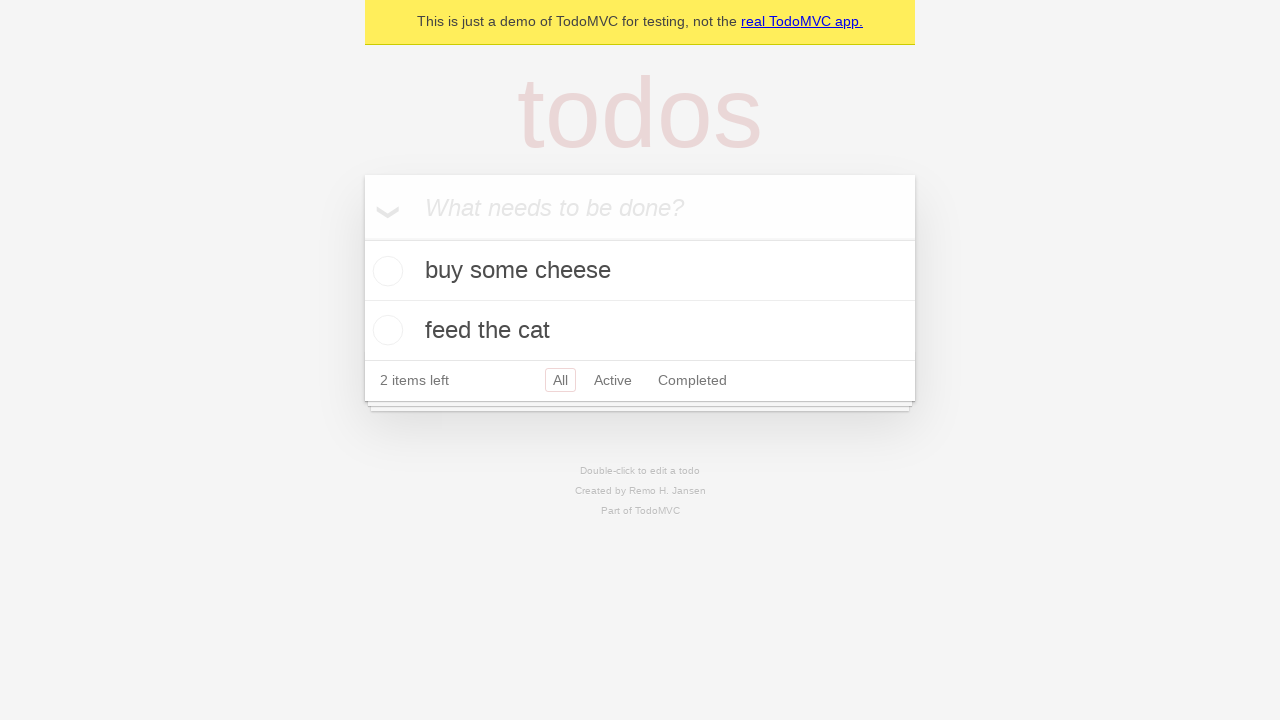

Filled todo input with 'book a doctors appointment' on internal:attr=[placeholder="What needs to be done?"i]
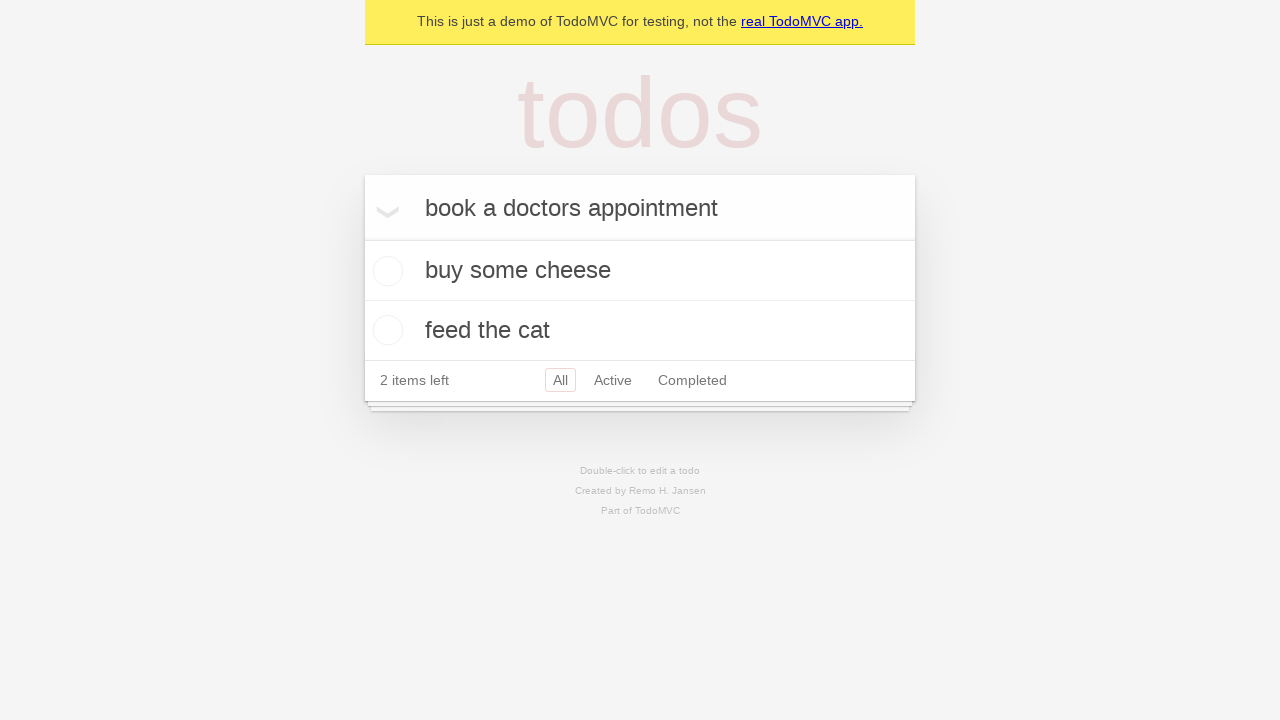

Pressed Enter to add third todo item on internal:attr=[placeholder="What needs to be done?"i]
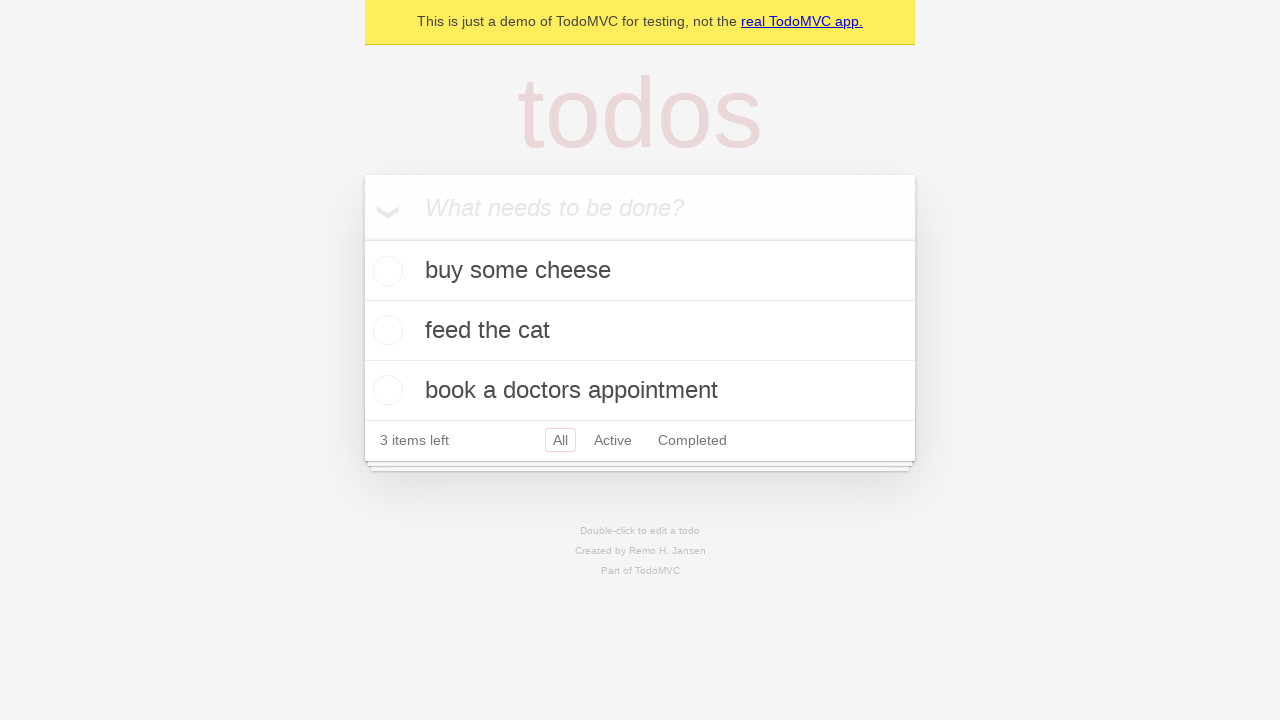

Checked 'Mark all as complete' checkbox at (362, 238) on internal:label="Mark all as complete"i
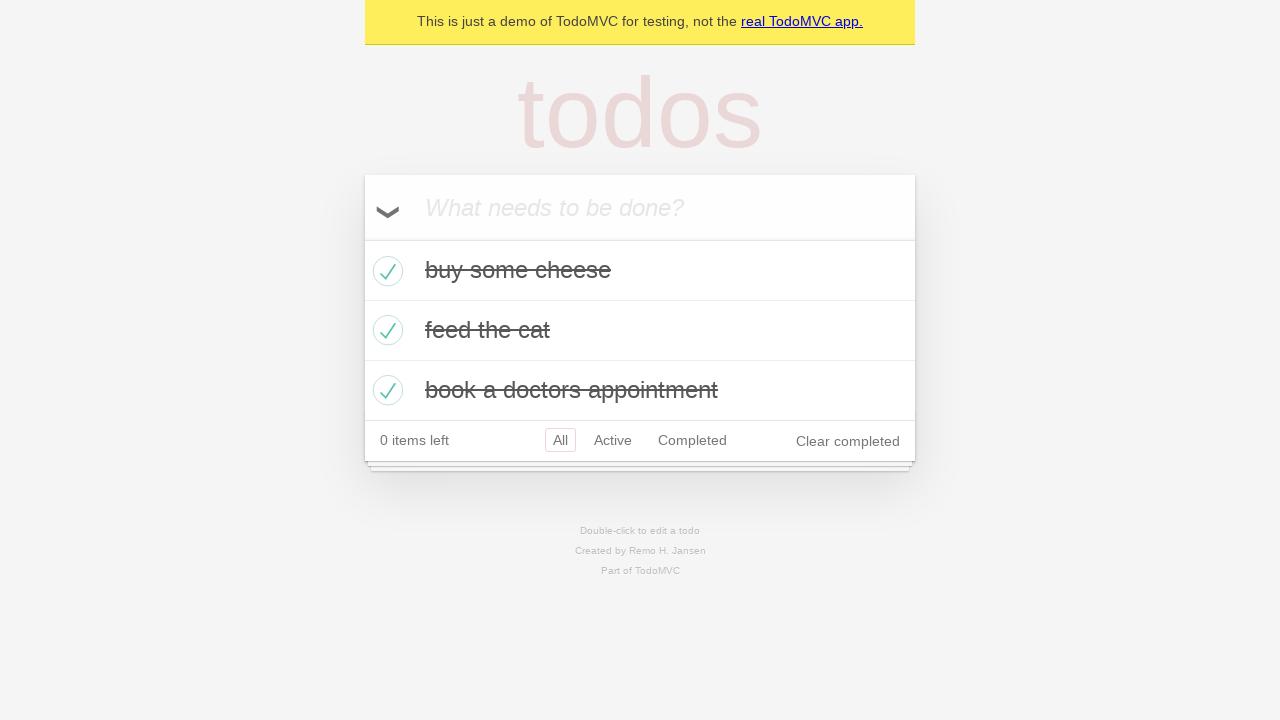

Verified that todo items are marked as completed
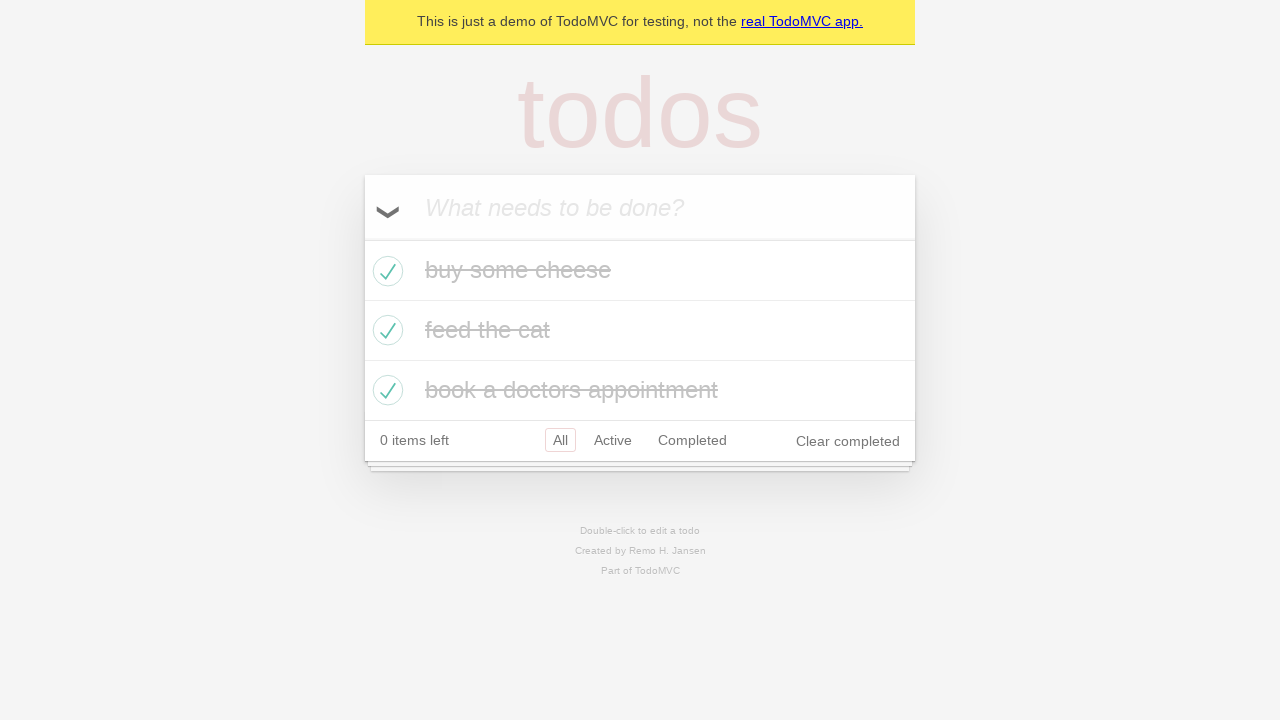

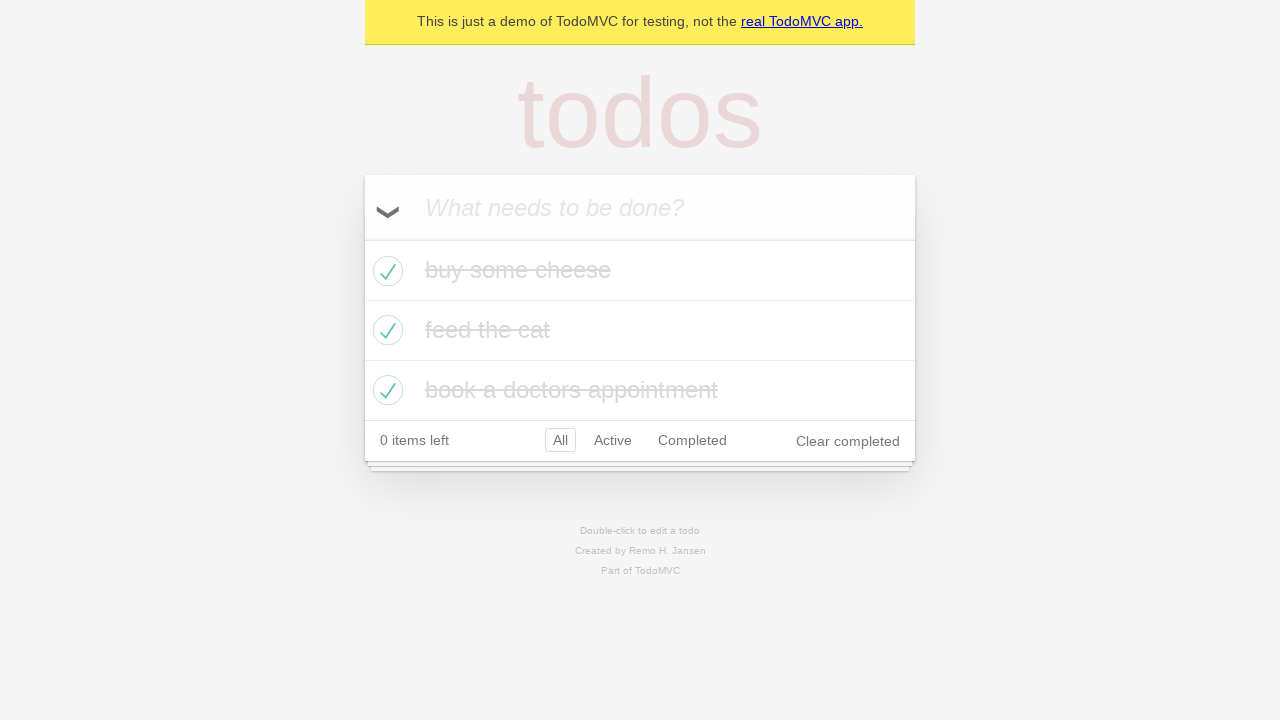